Tests JavaScript alert handling by clicking the first button and accepting the alert, then verifying the result message

Starting URL: https://the-internet.herokuapp.com/javascript_alerts

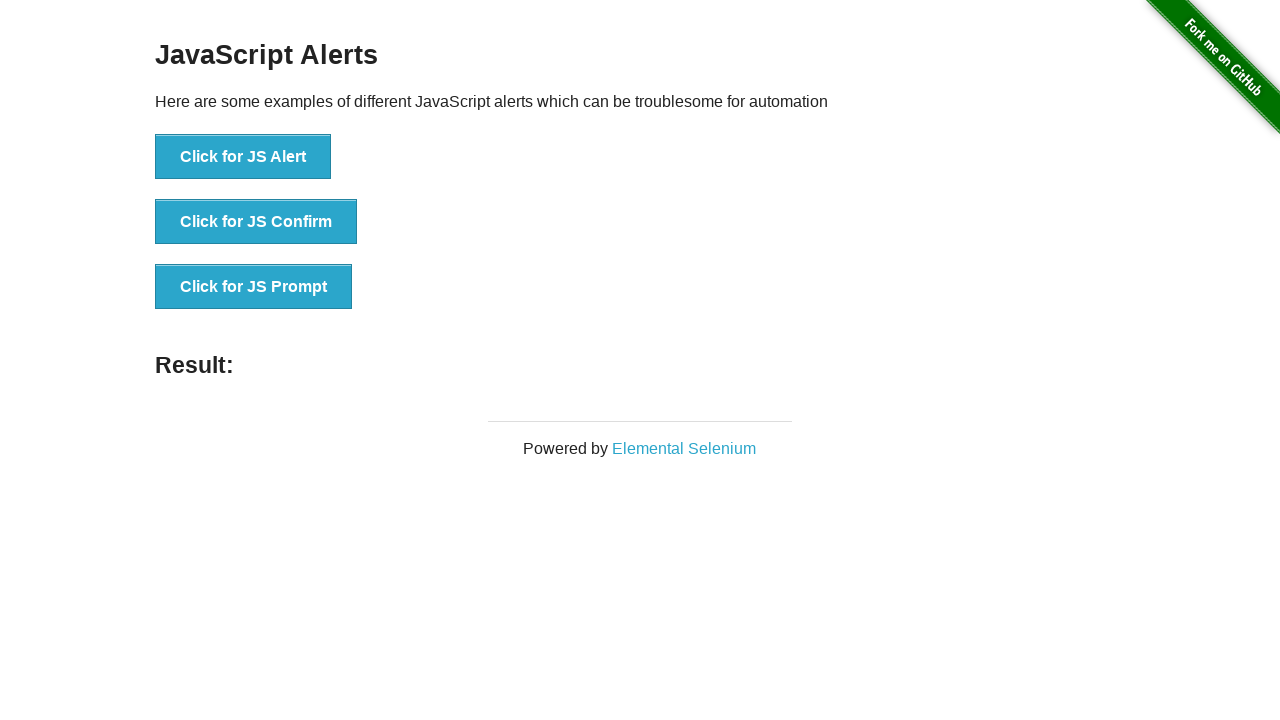

Clicked the first JavaScript alert button at (243, 157) on button:has-text('Click for JS Alert')
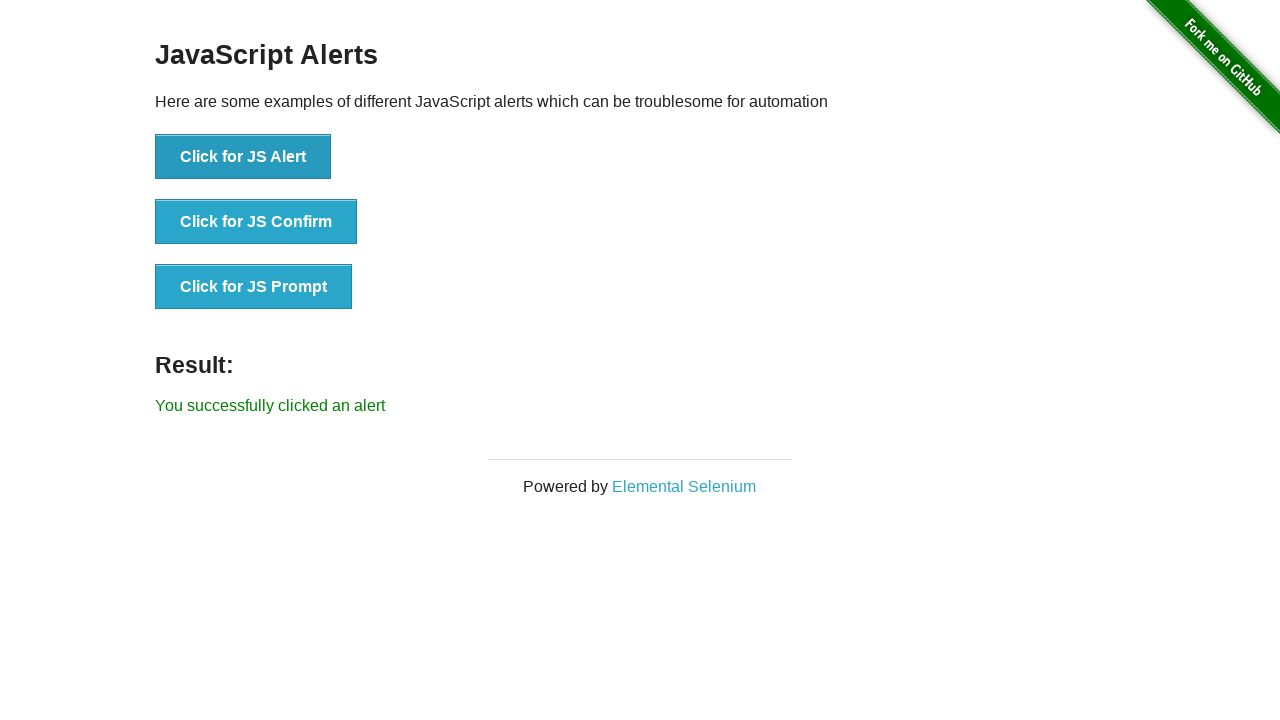

Set up dialog handler to accept JavaScript alerts
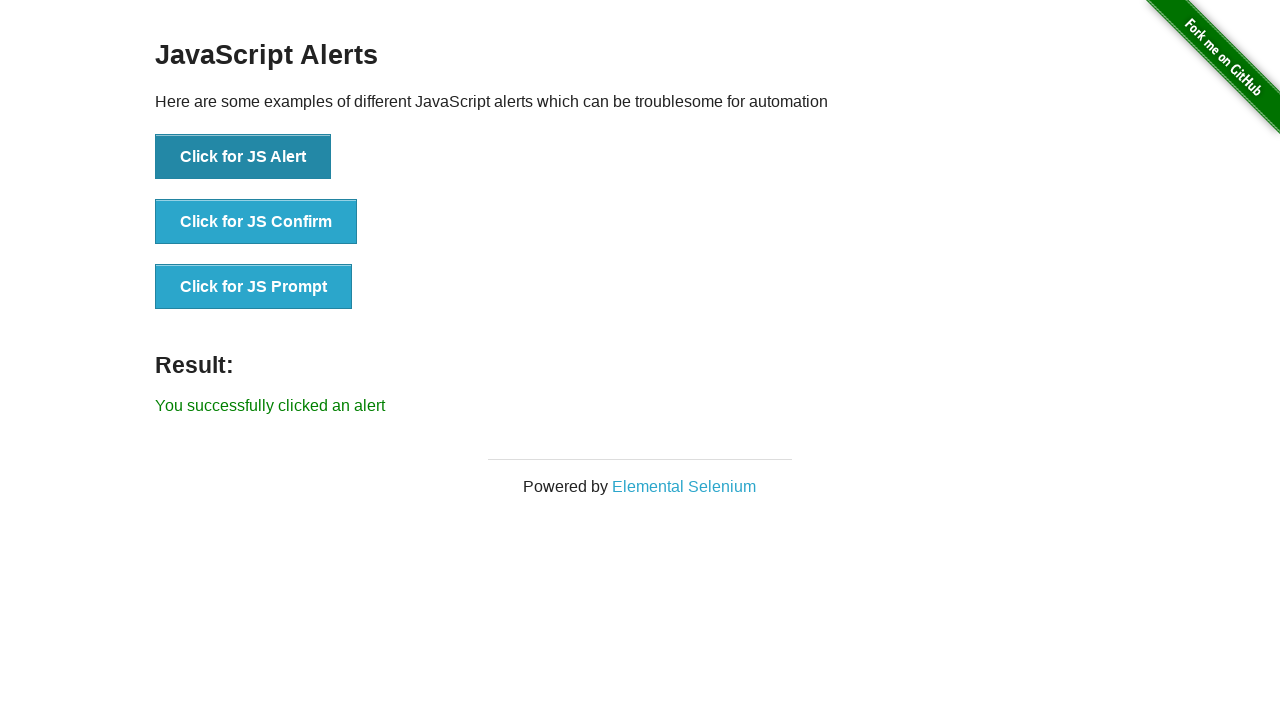

Located the result message element
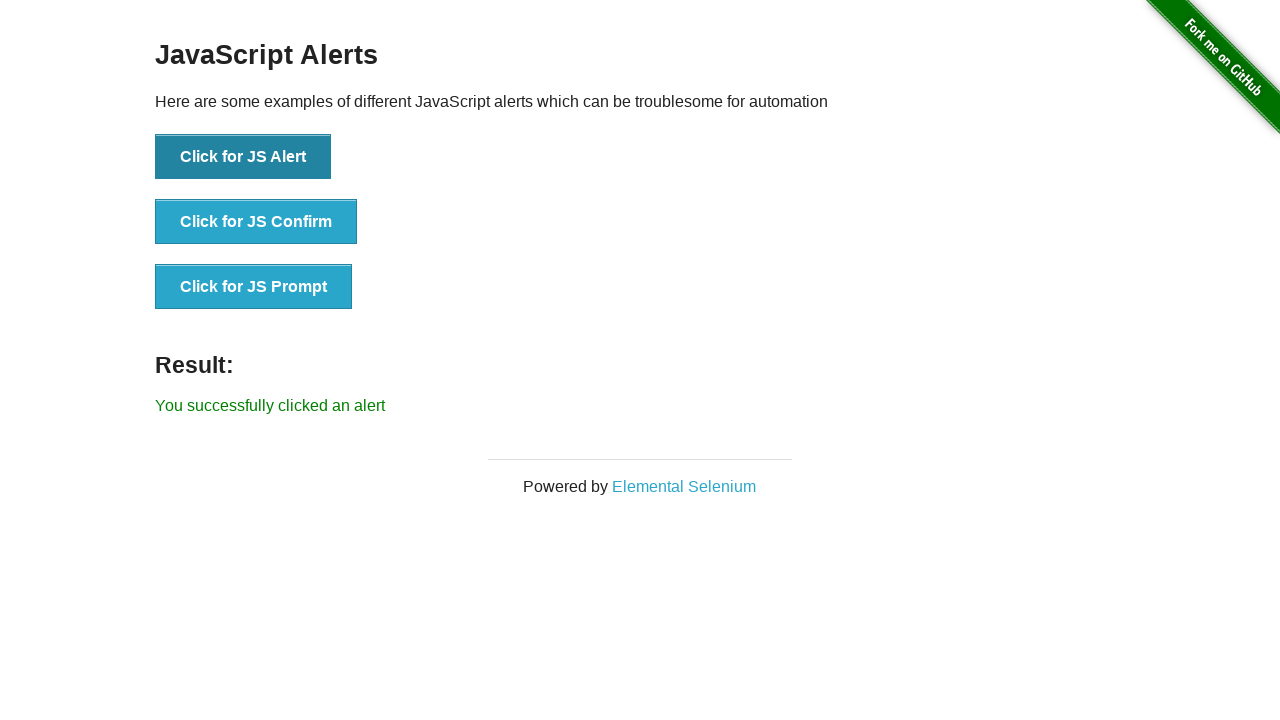

Verified result message displays 'You successfully clicked an alert'
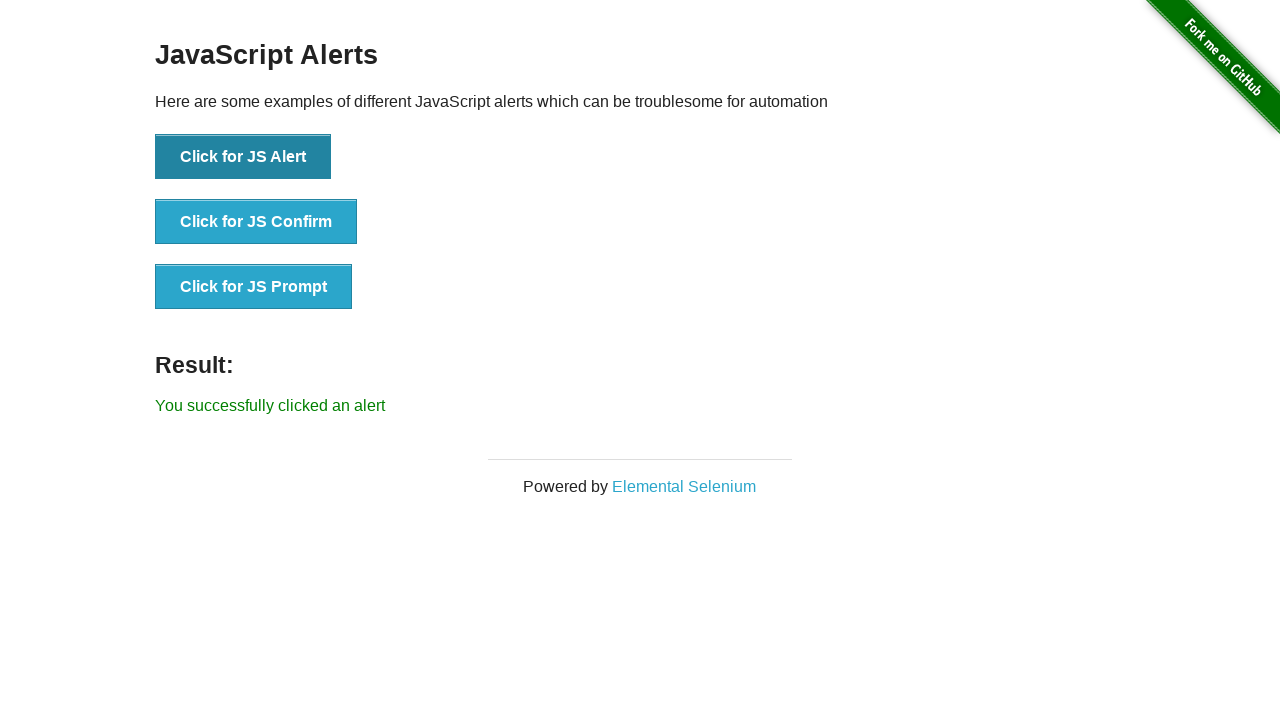

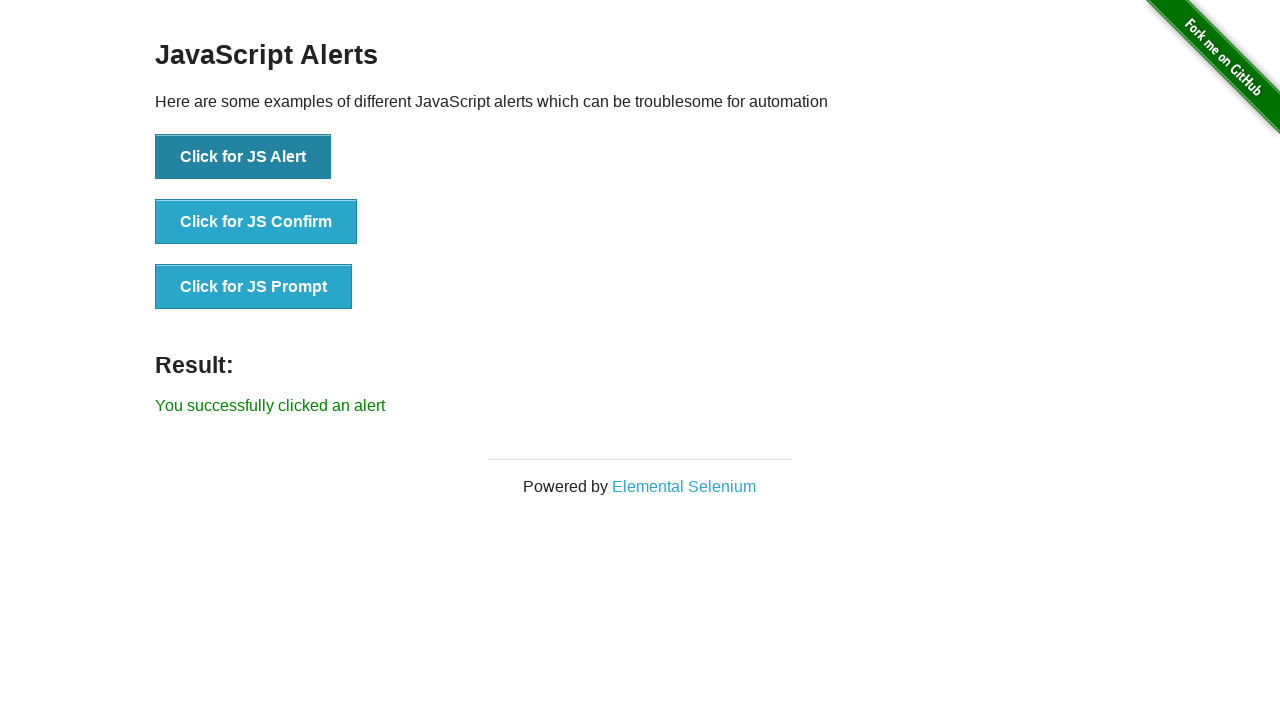